Comprehensive infrastructure test that navigates to httpbin.org/html, verifies page source contains HTML, checks title and URL, resizes viewport, and confirms document is fully loaded.

Starting URL: https://httpbin.org/html

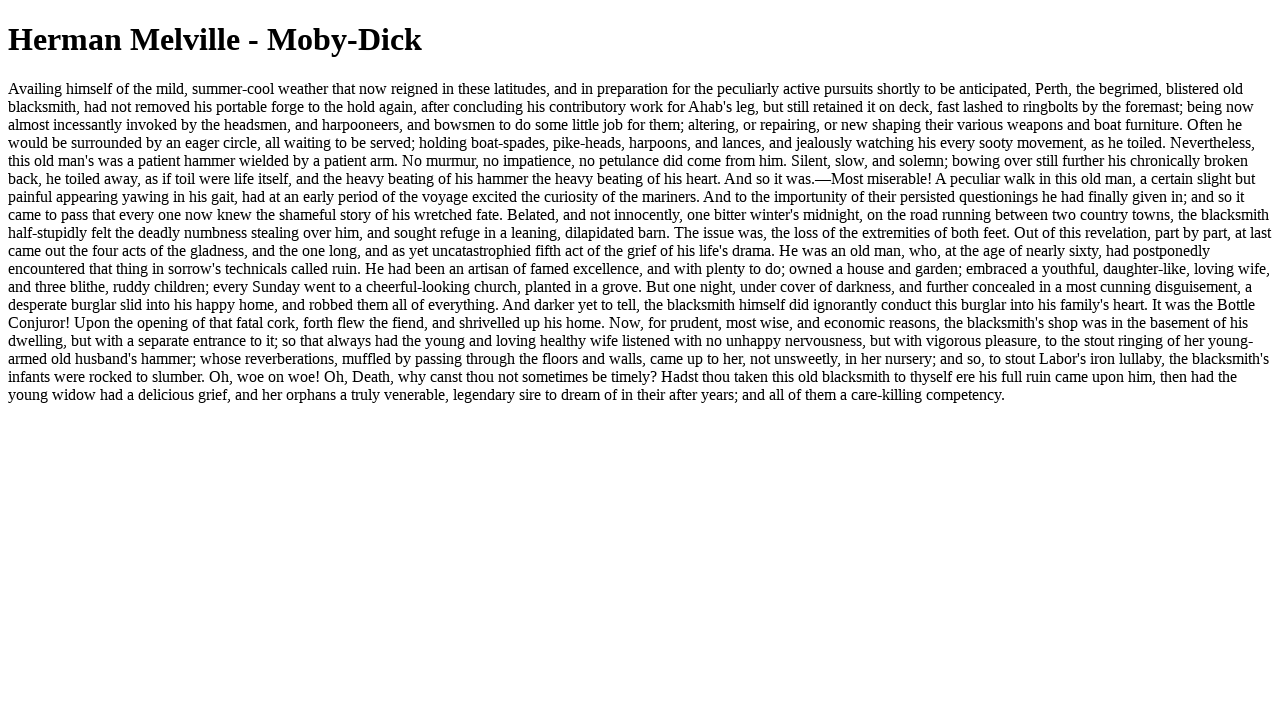

Retrieved page content from httpbin.org/html
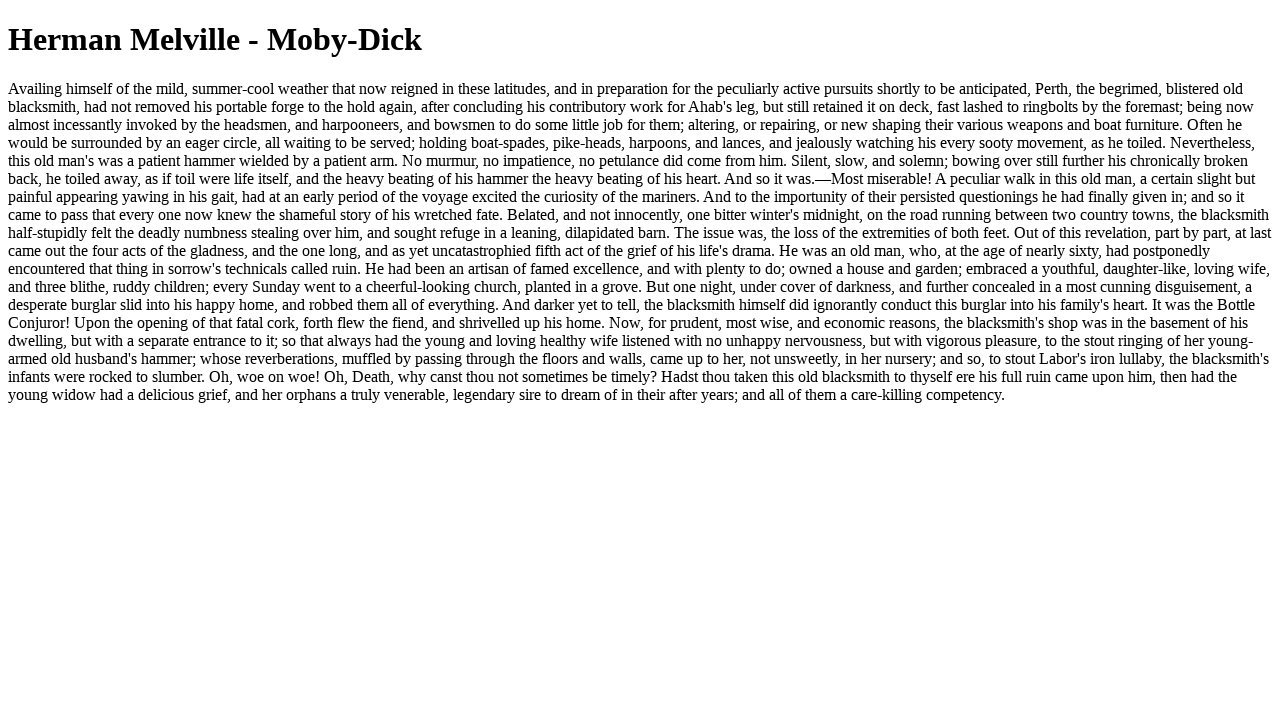

Verified page source contains HTML
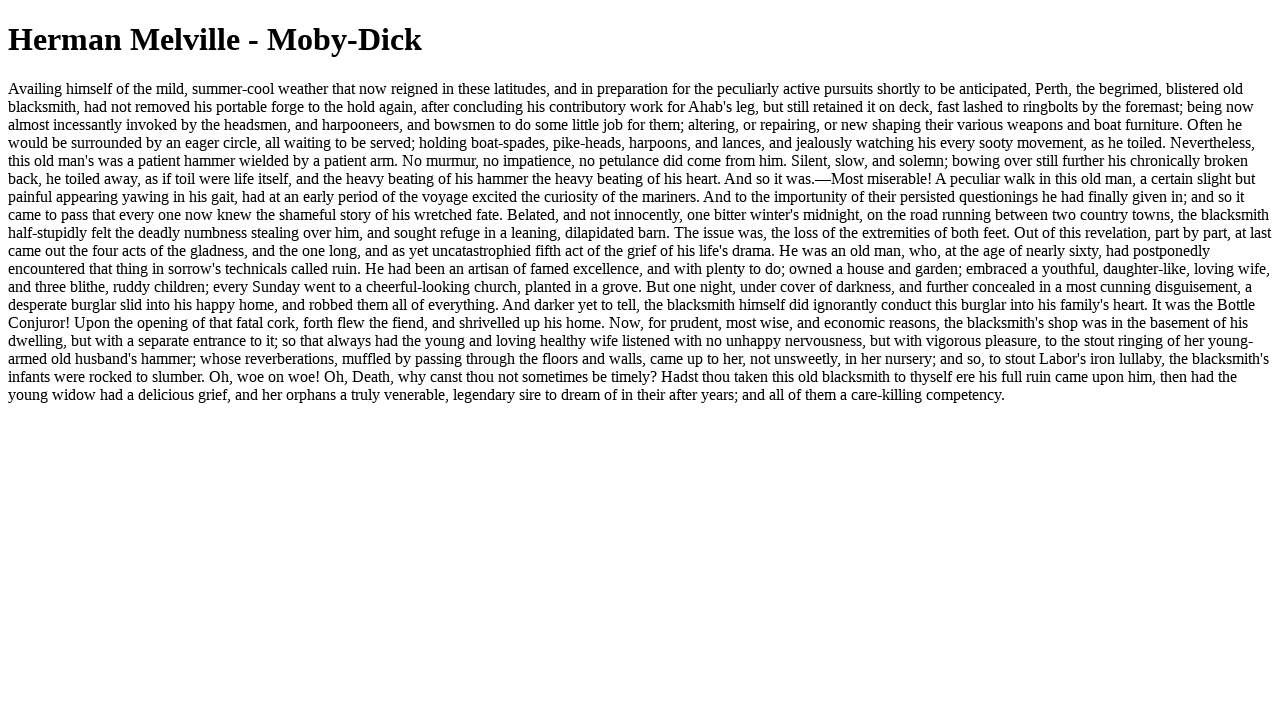

Retrieved page title
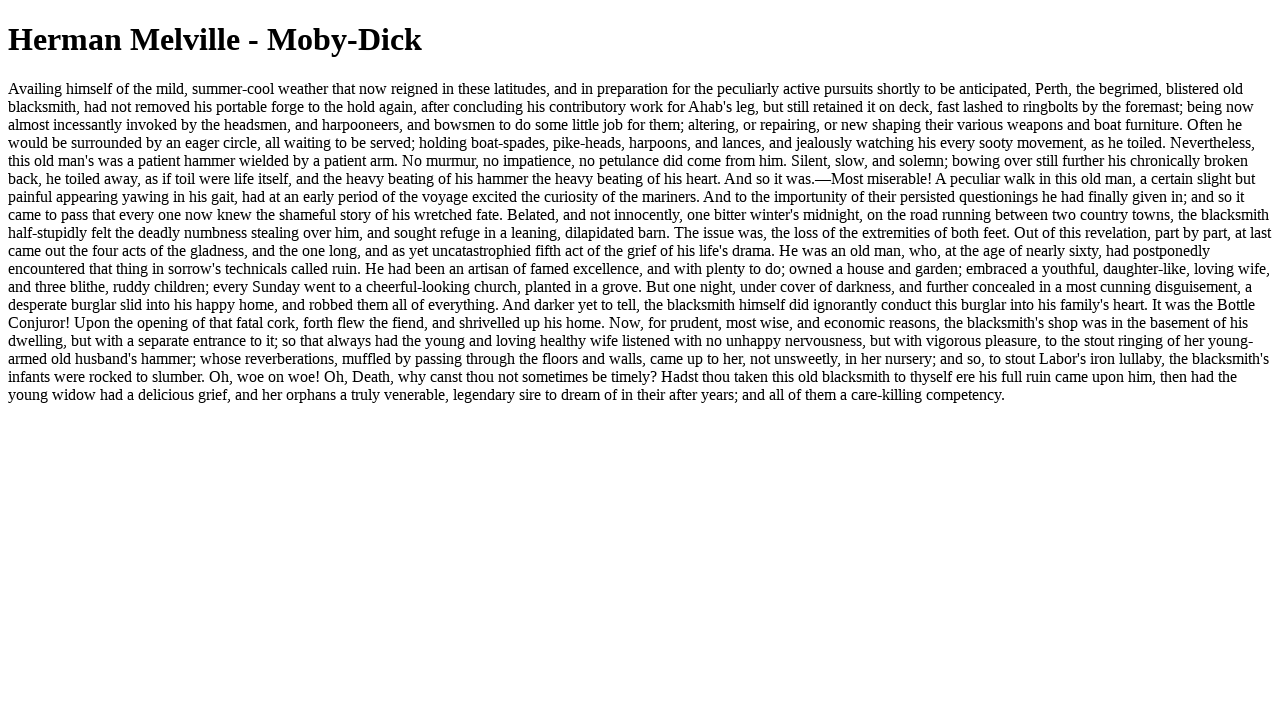

Retrieved page URL
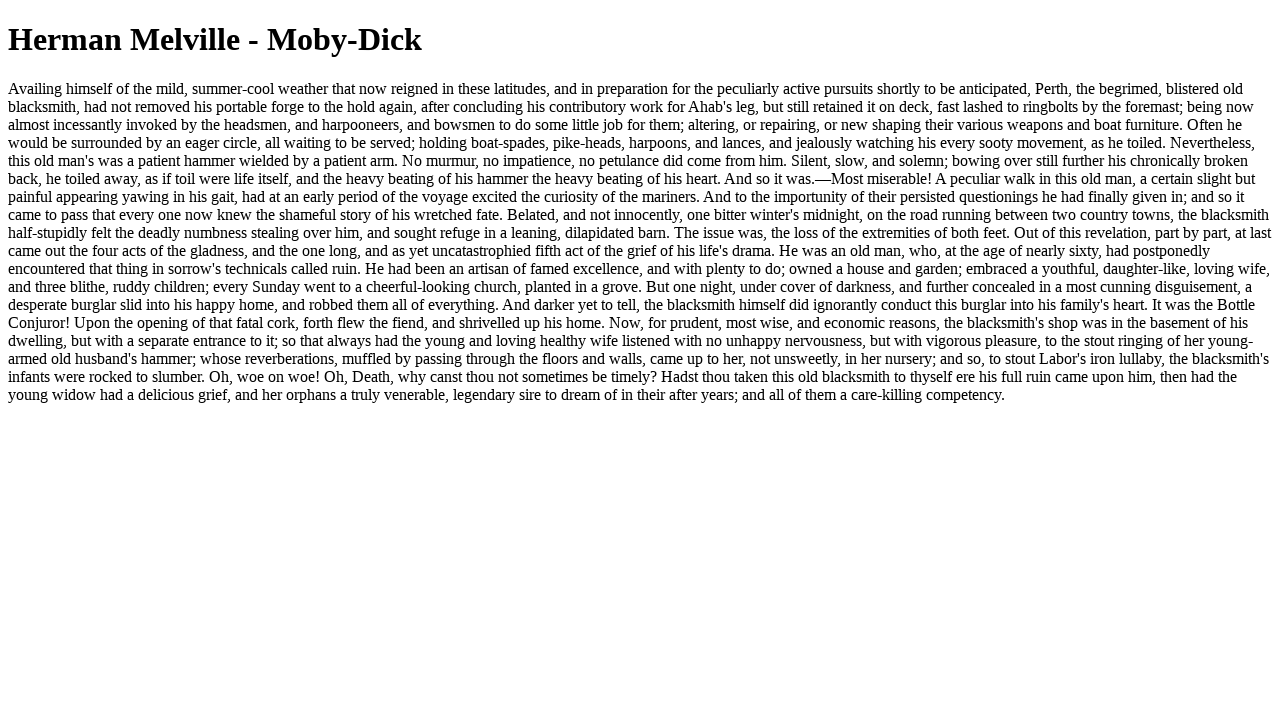

Verified page title is not None
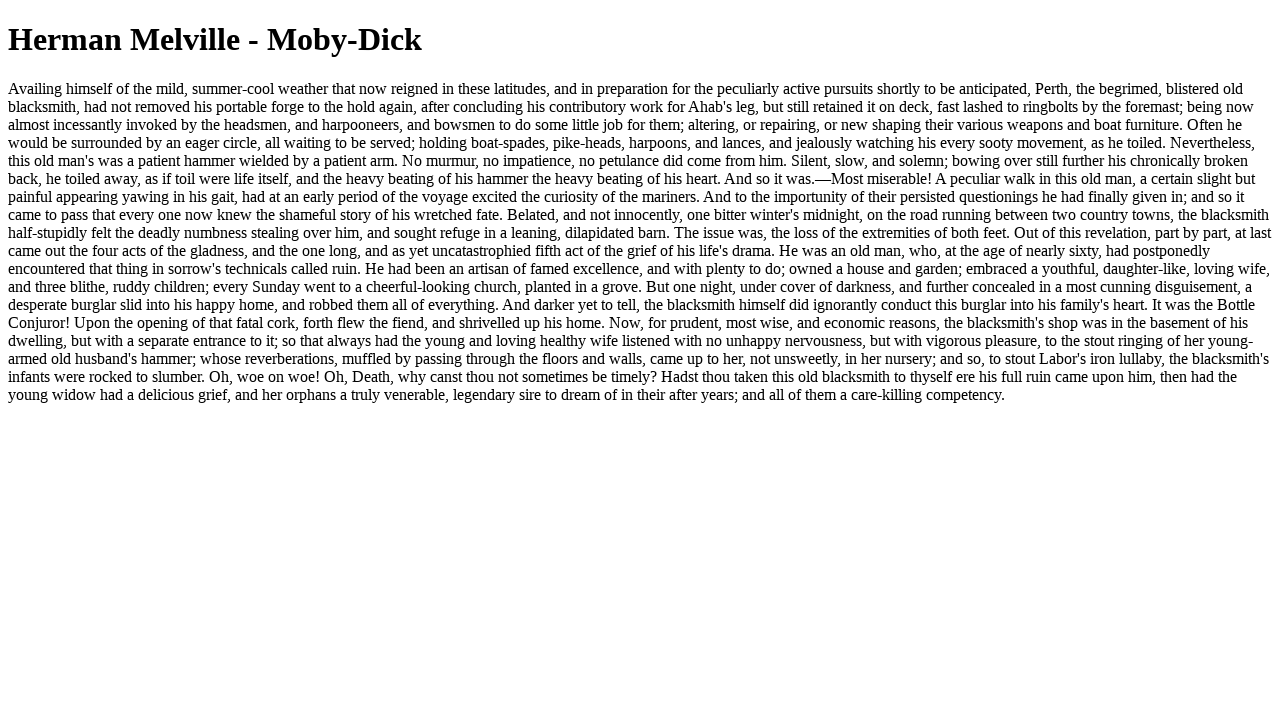

Verified URL contains httpbin.org
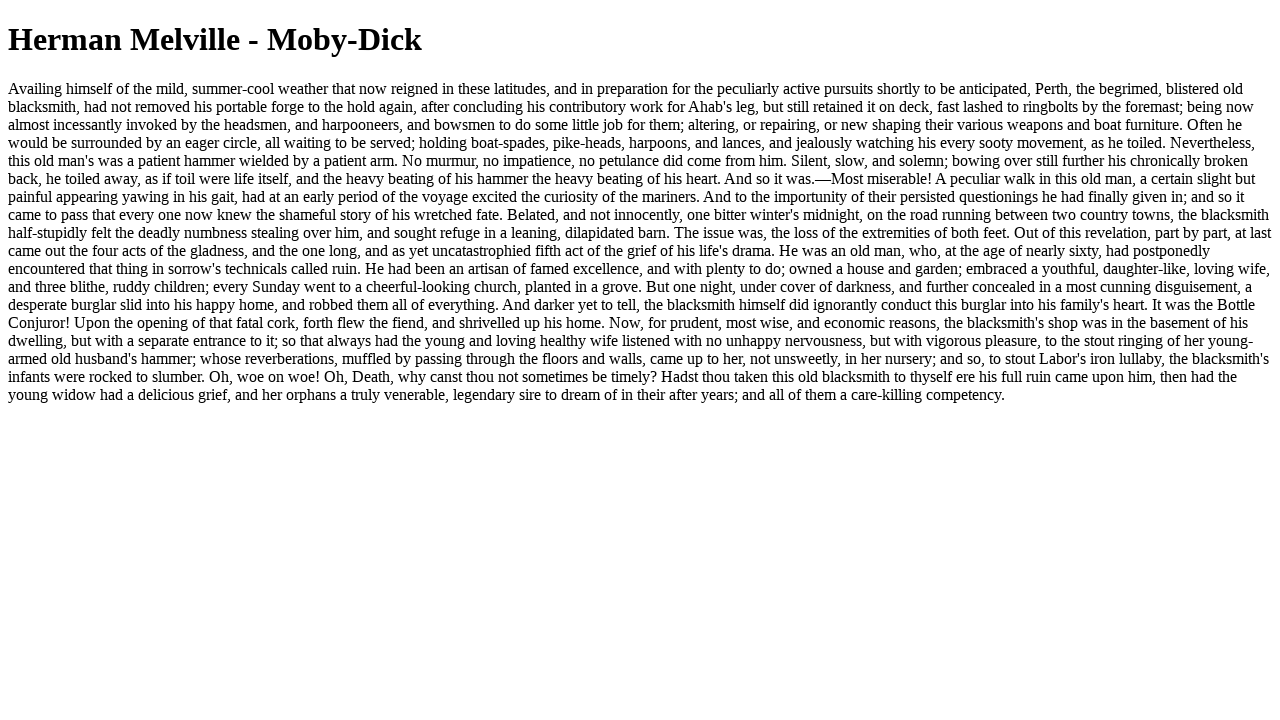

Resized viewport to 1024x768
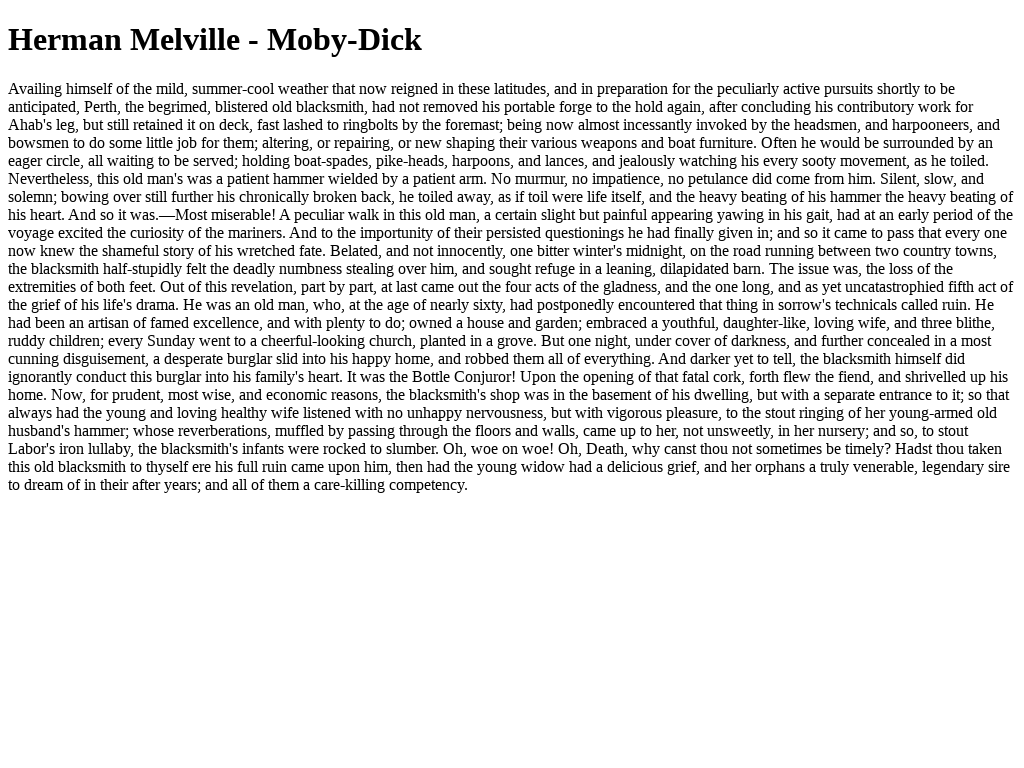

Evaluated document readyState via JavaScript
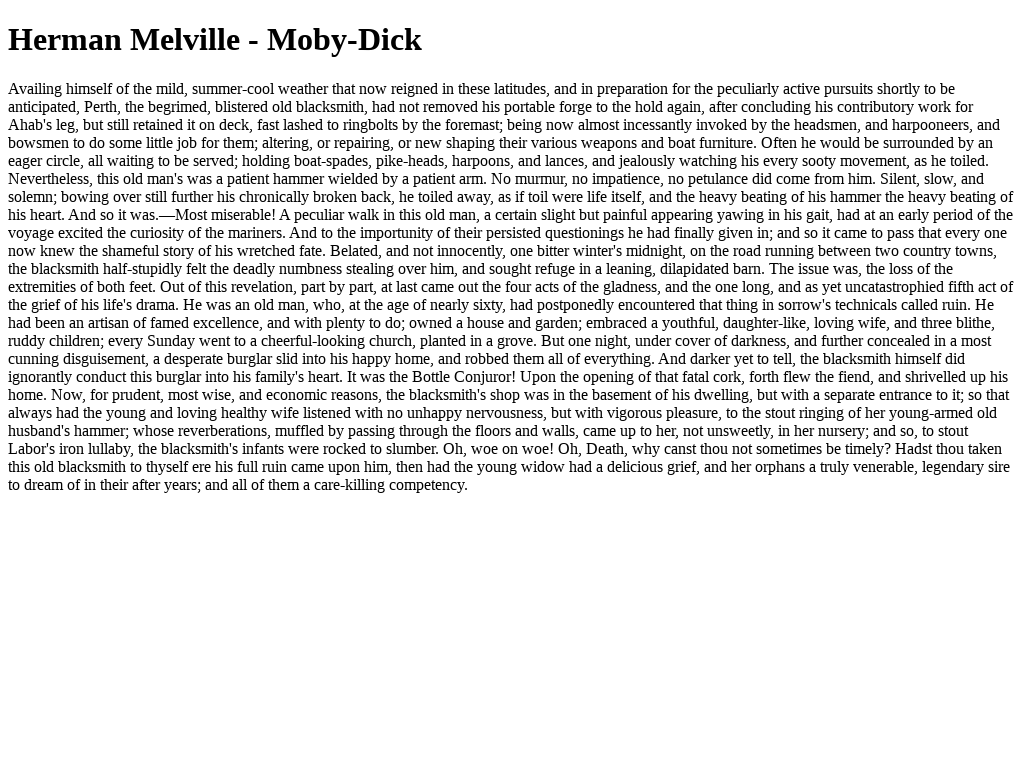

Verified document is fully loaded
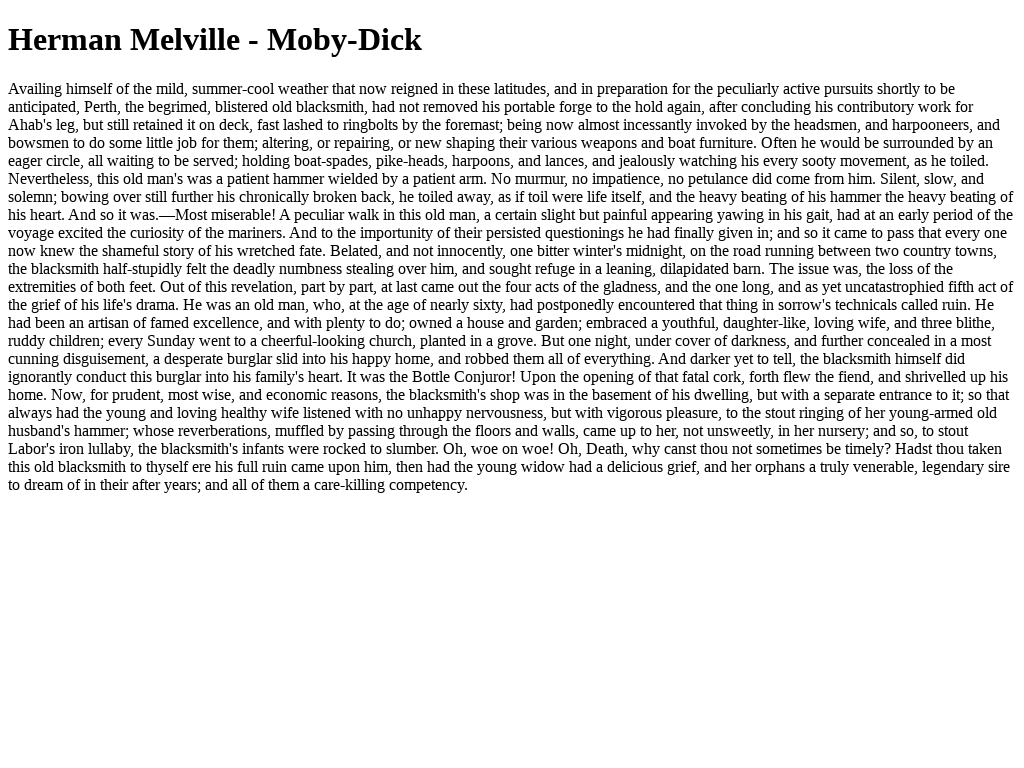

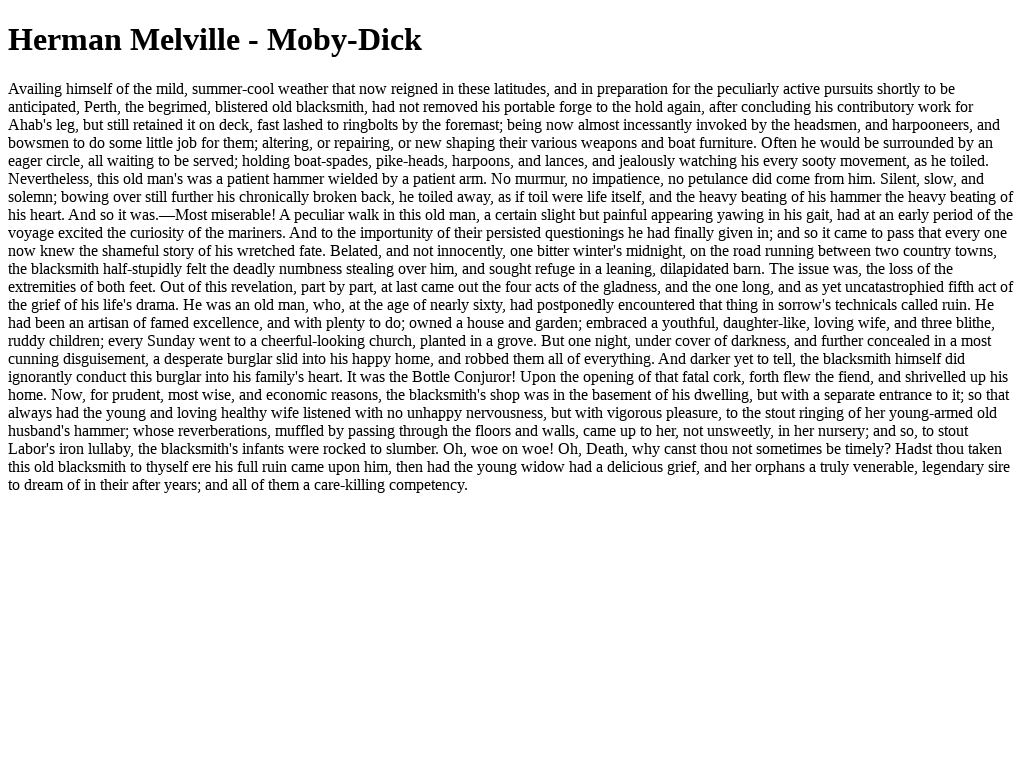